Tests multi-select dropdown functionality by selecting and deselecting various options using different methods (visible text, index, and value)

Starting URL: https://training-support.net/webelements/selects

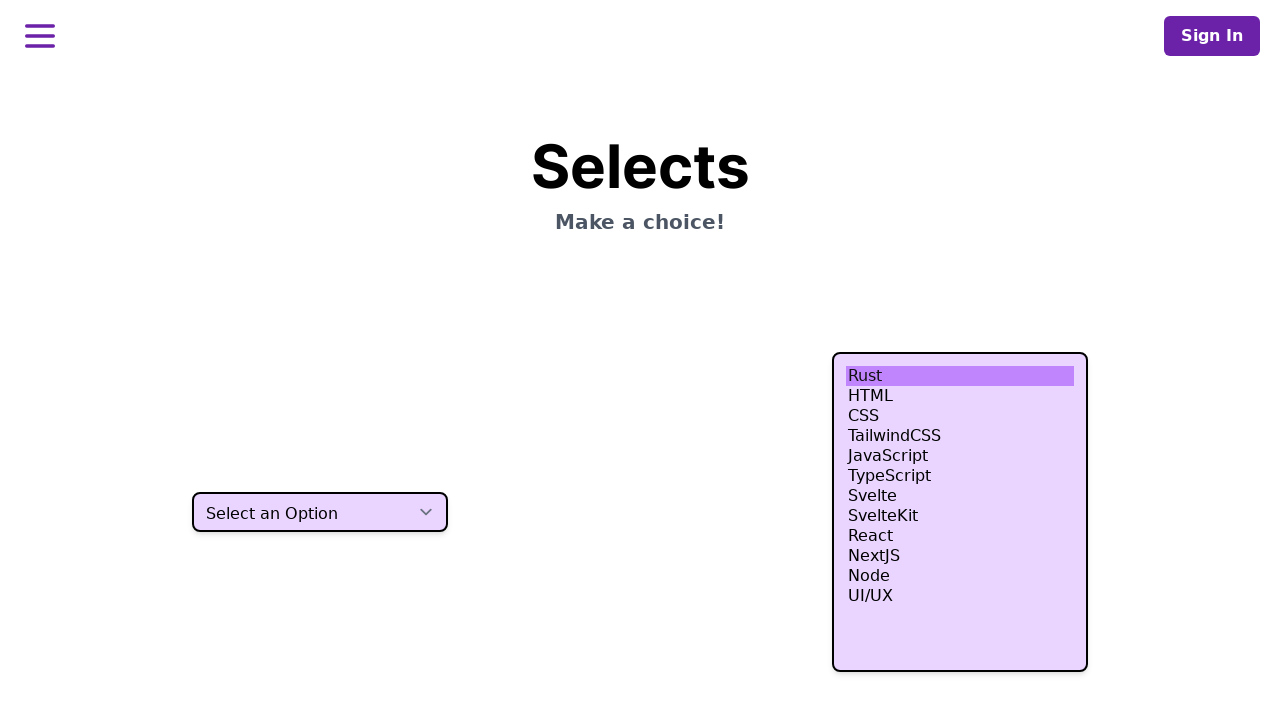

Located multi-select dropdown element
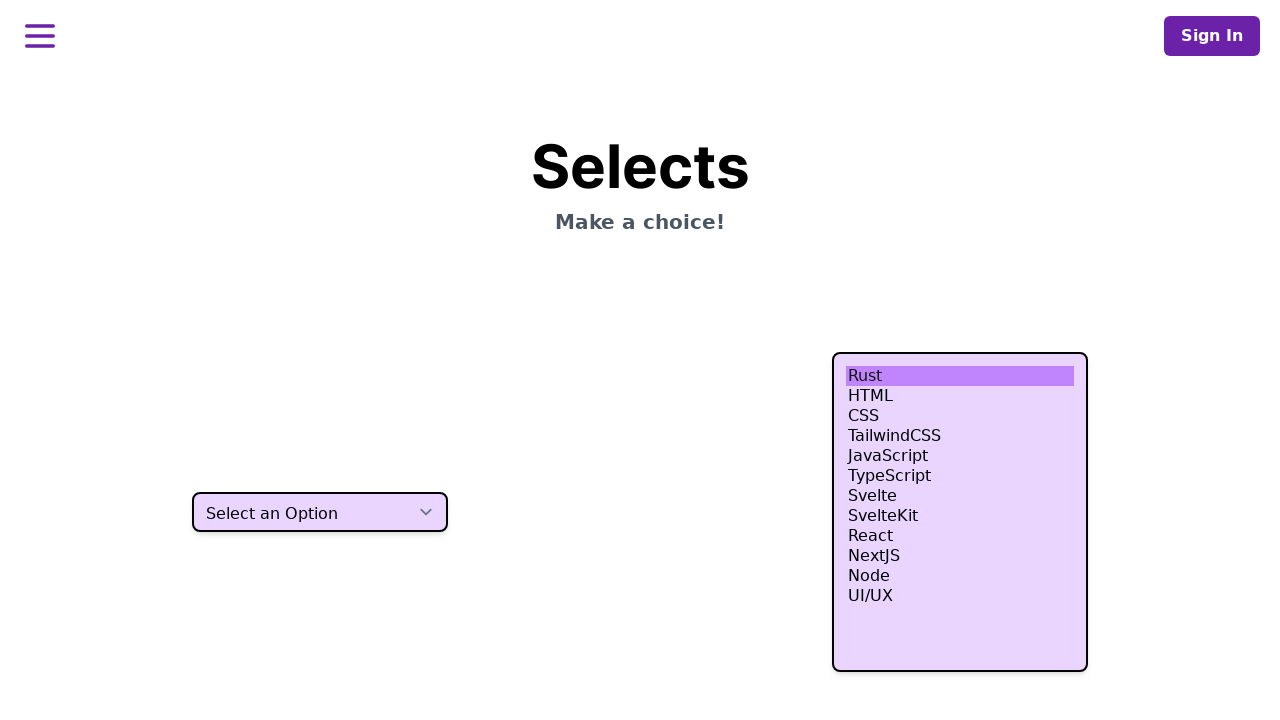

Selected 'HTML' option using visible text on select[multiple]
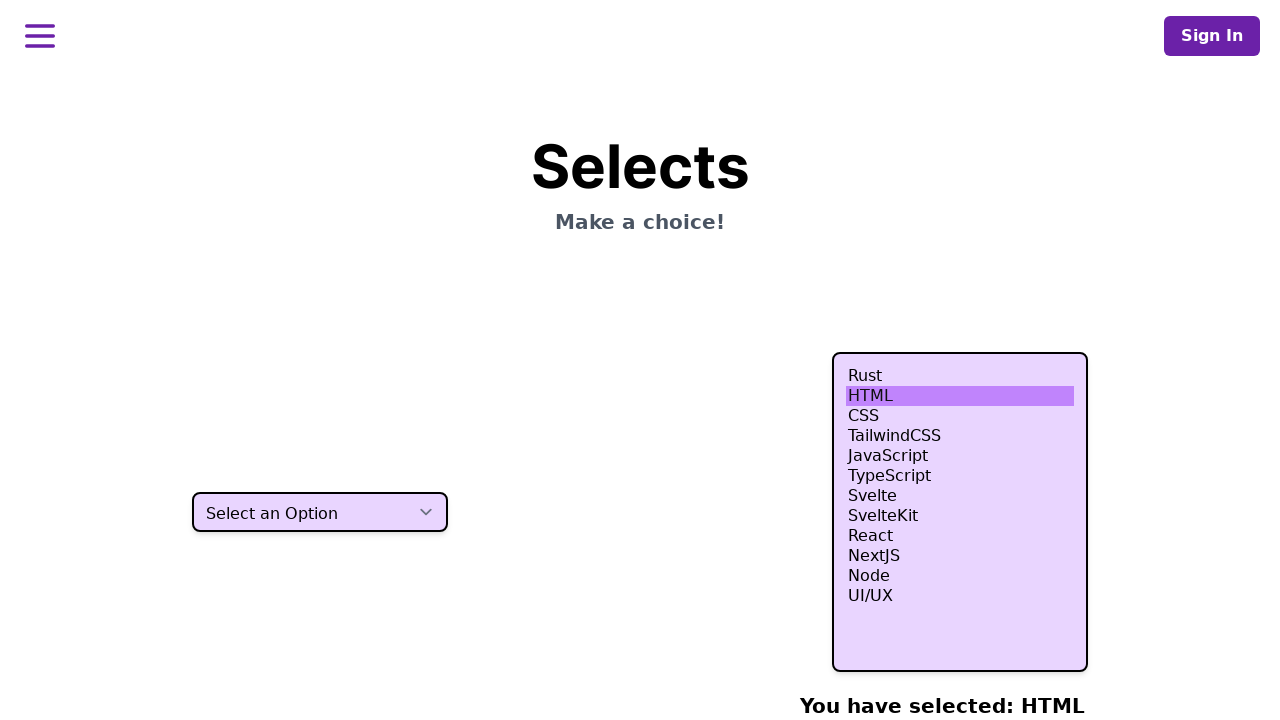

Selected 4th, 5th and 6th options using index values (3, 4, 5) on select[multiple]
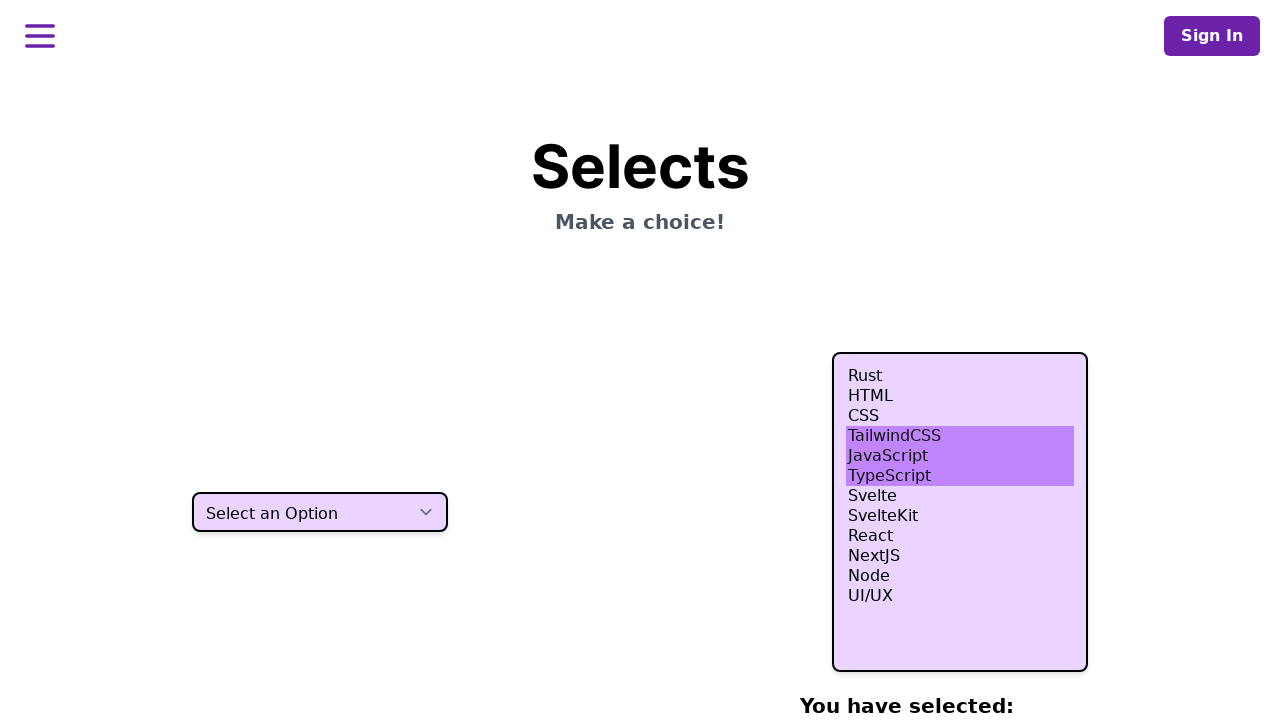

Selected 'Node' option using value 'nodejs' on select[multiple]
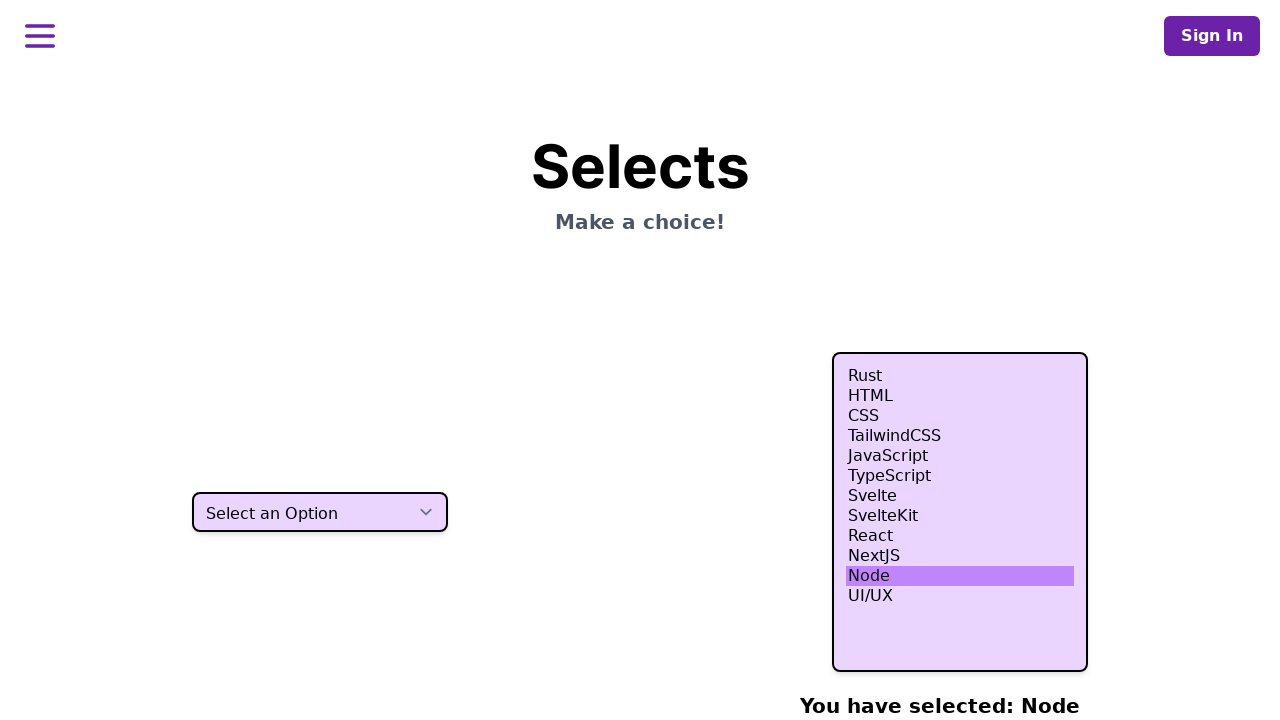

Retrieved current selected option values
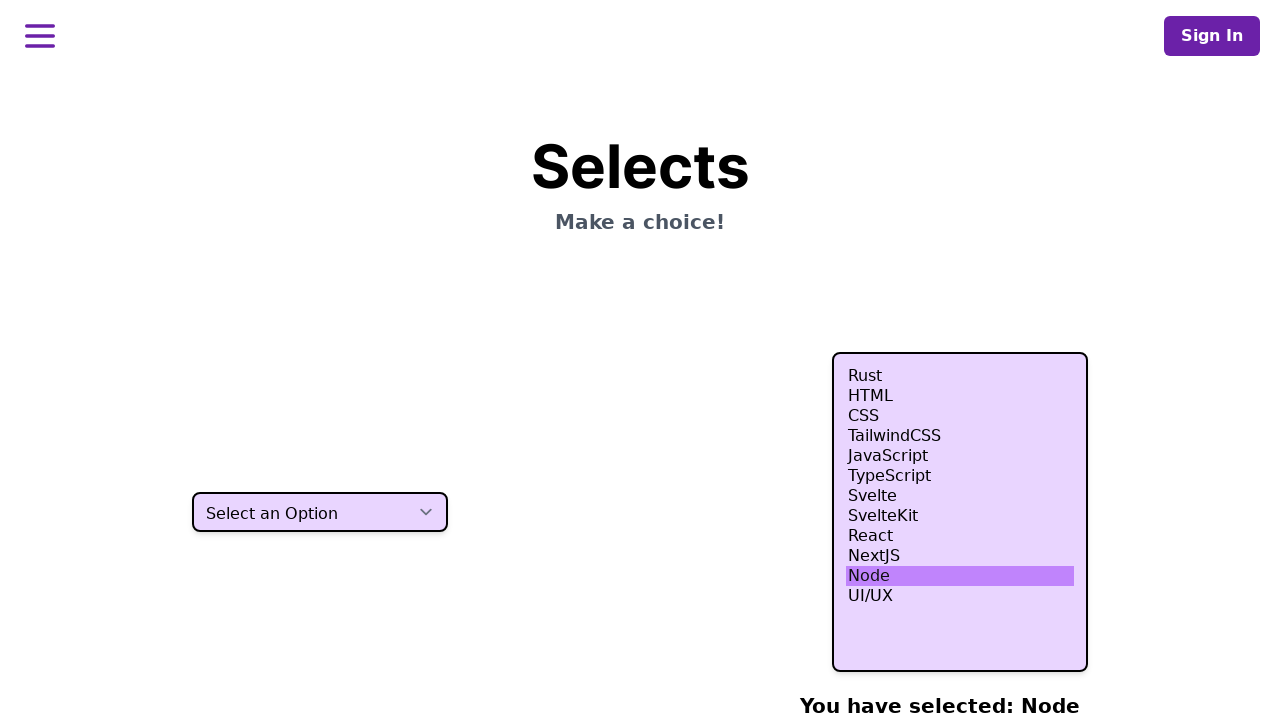

Deselected the 5th option (index 4)
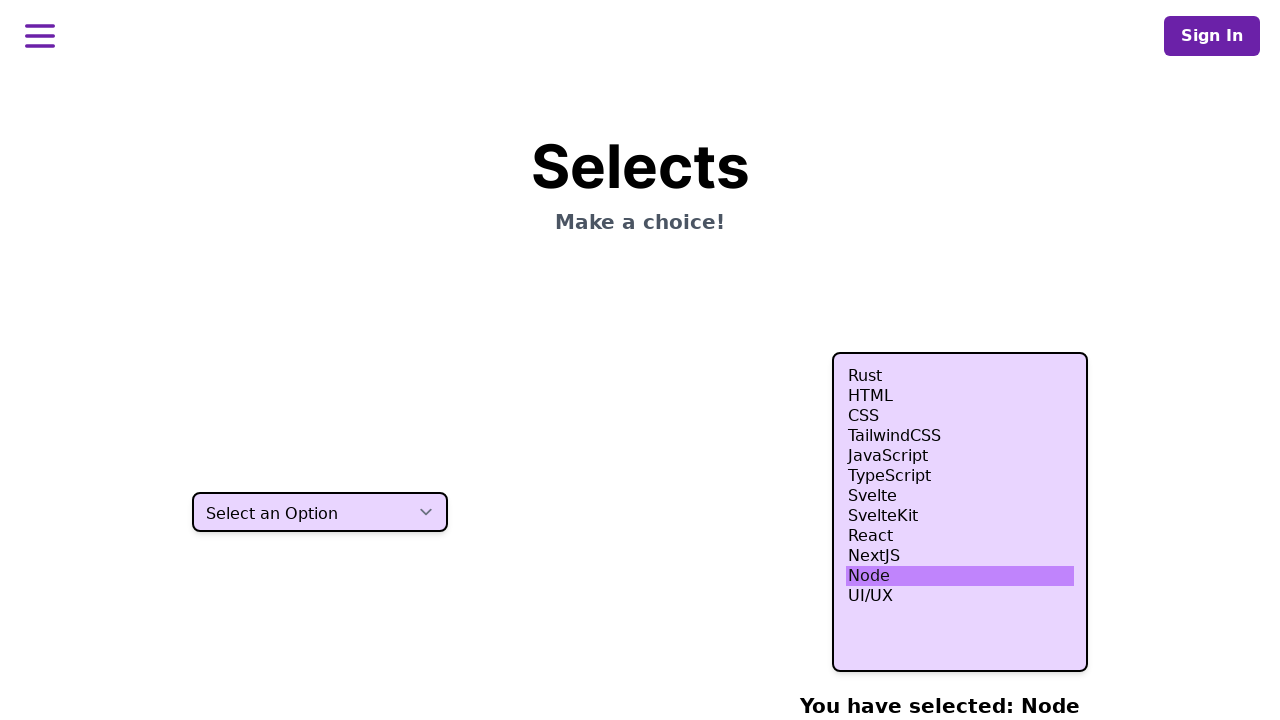

Retrieved all currently selected options for verification
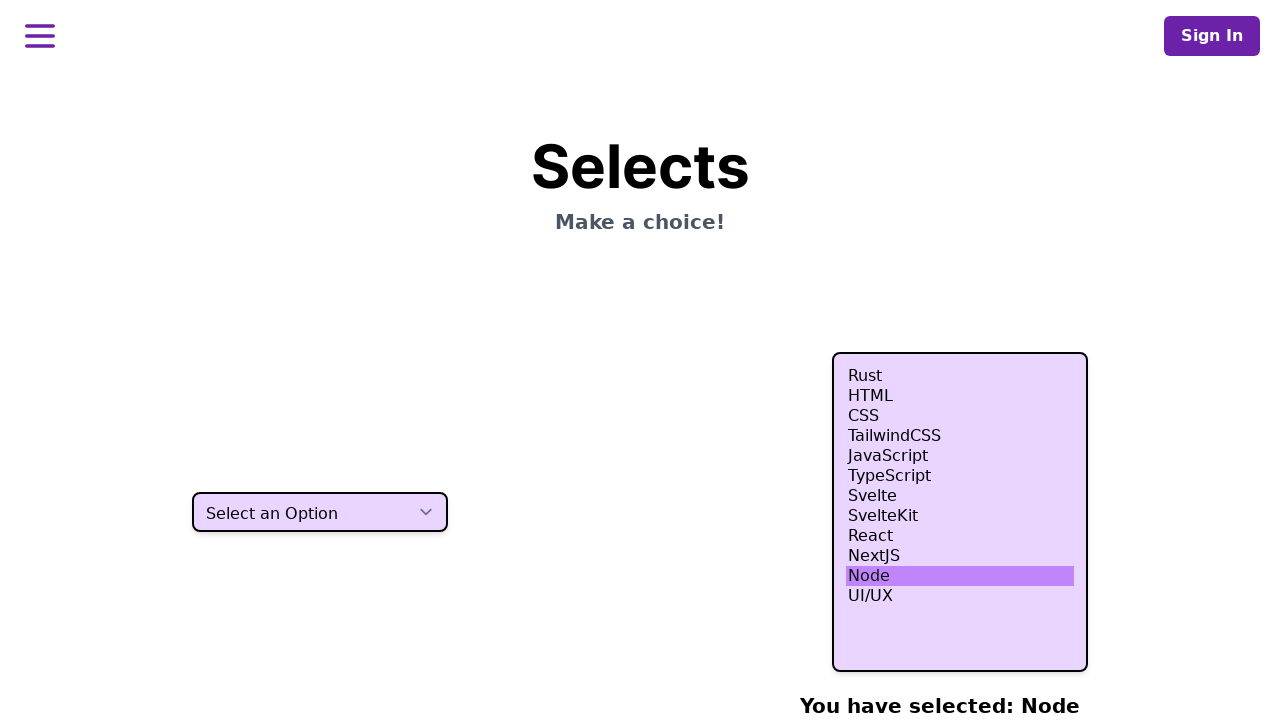

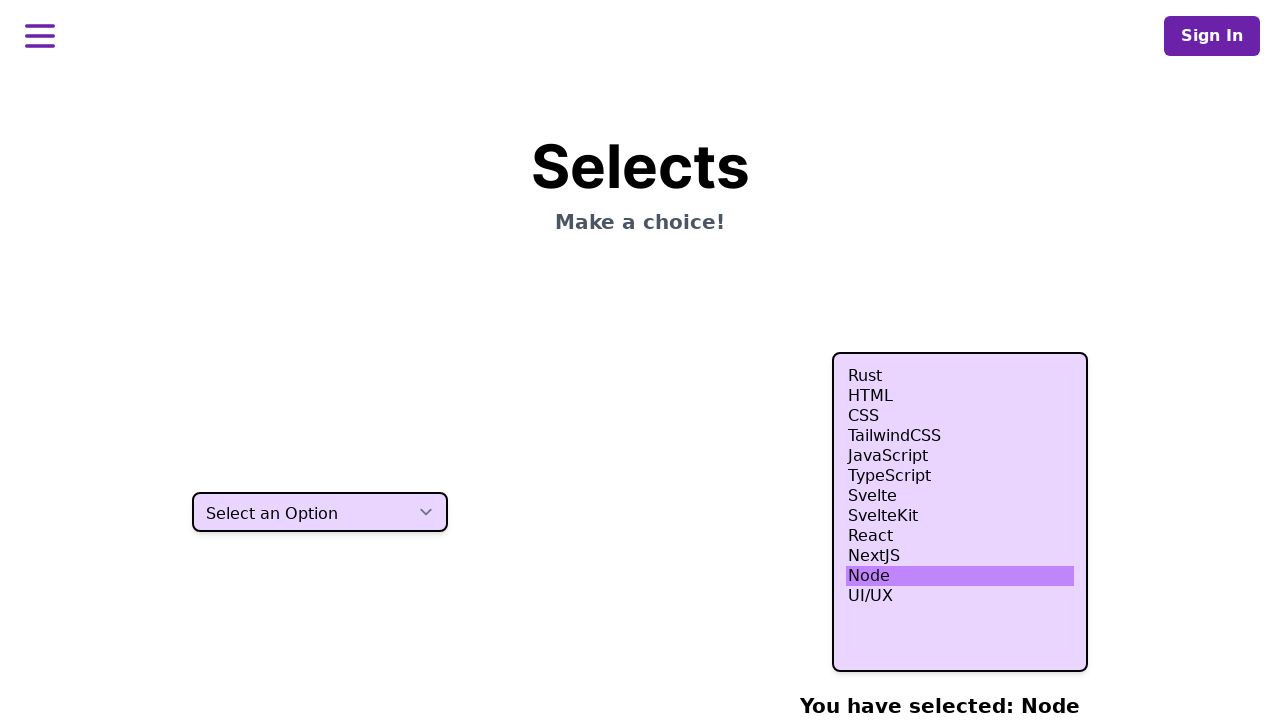